Creates a mapping of first names to last names and finds employees with specific last name

Starting URL: http://automationbykrishna.com

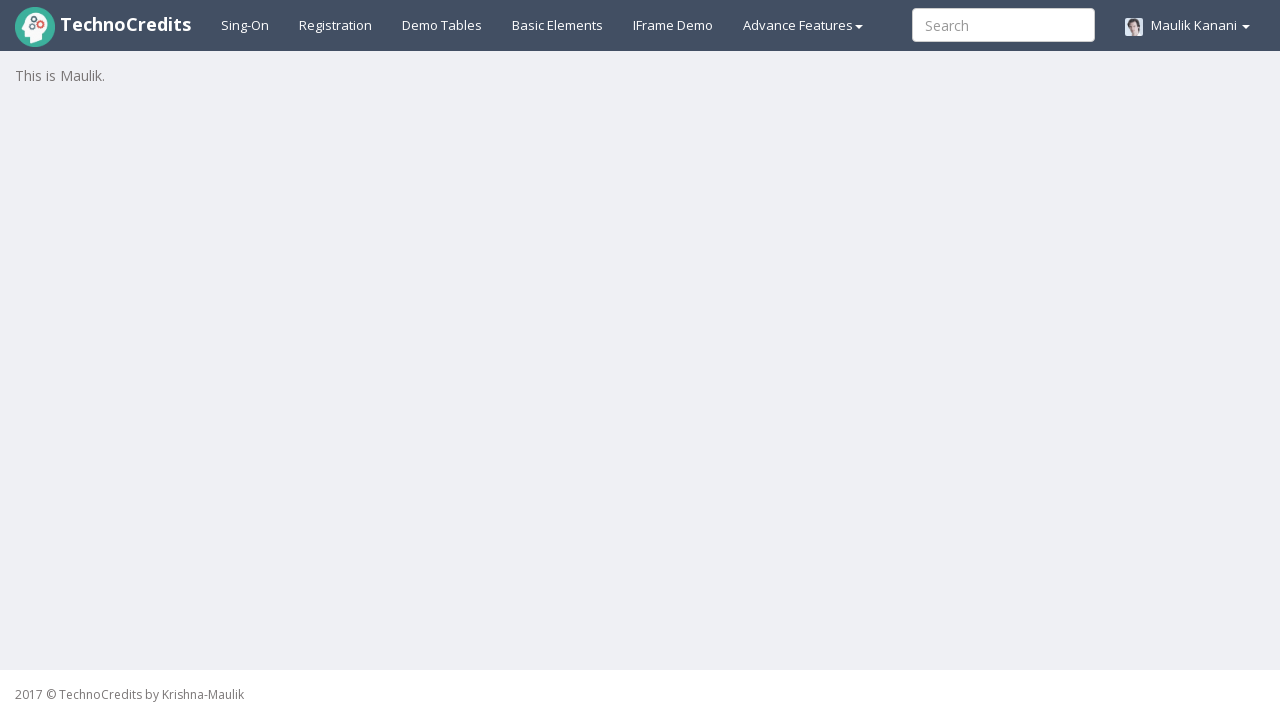

Clicked on Demo Tables tab at (442, 25) on a#demotable
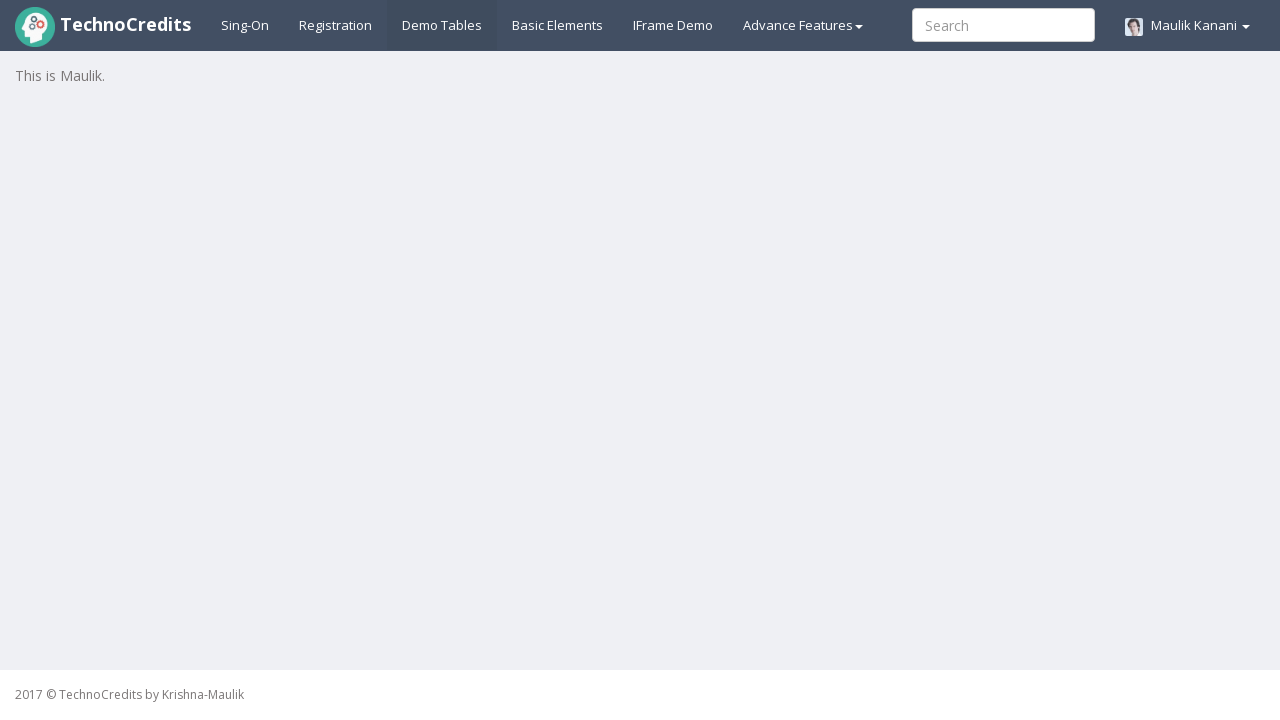

Demo Tables table loaded
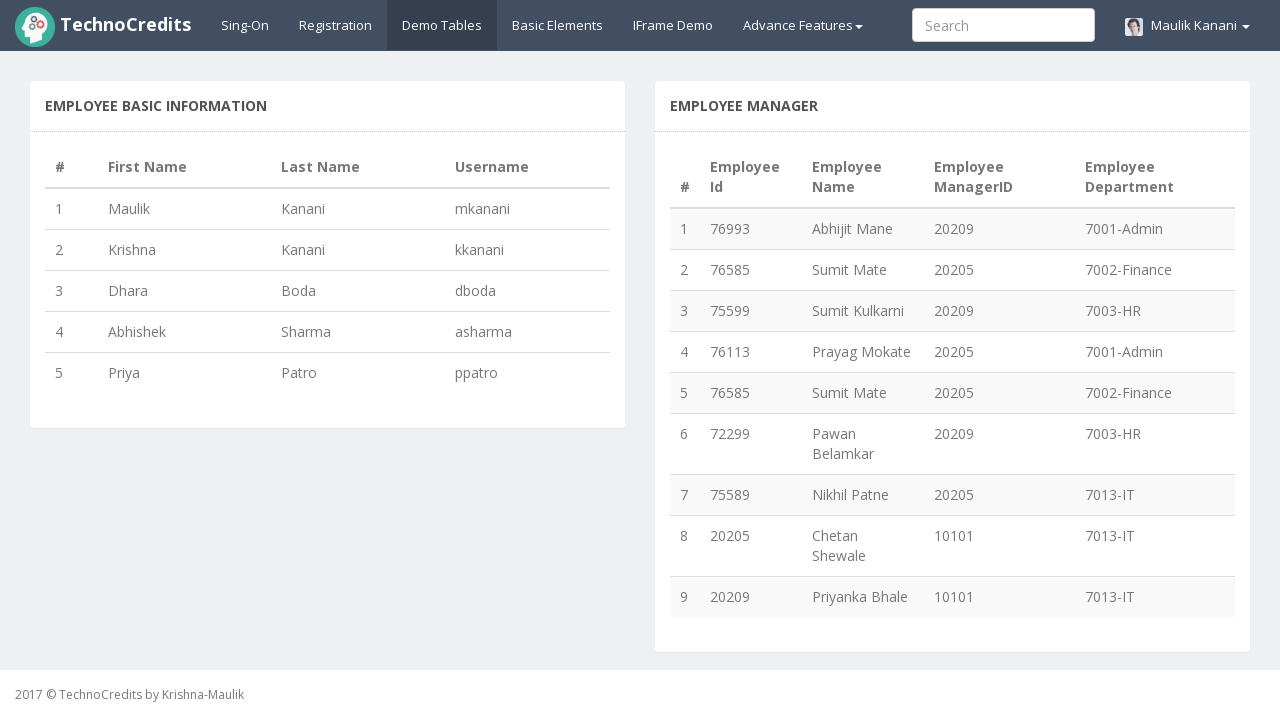

Retrieved locators for first and last names, found 5 total rows
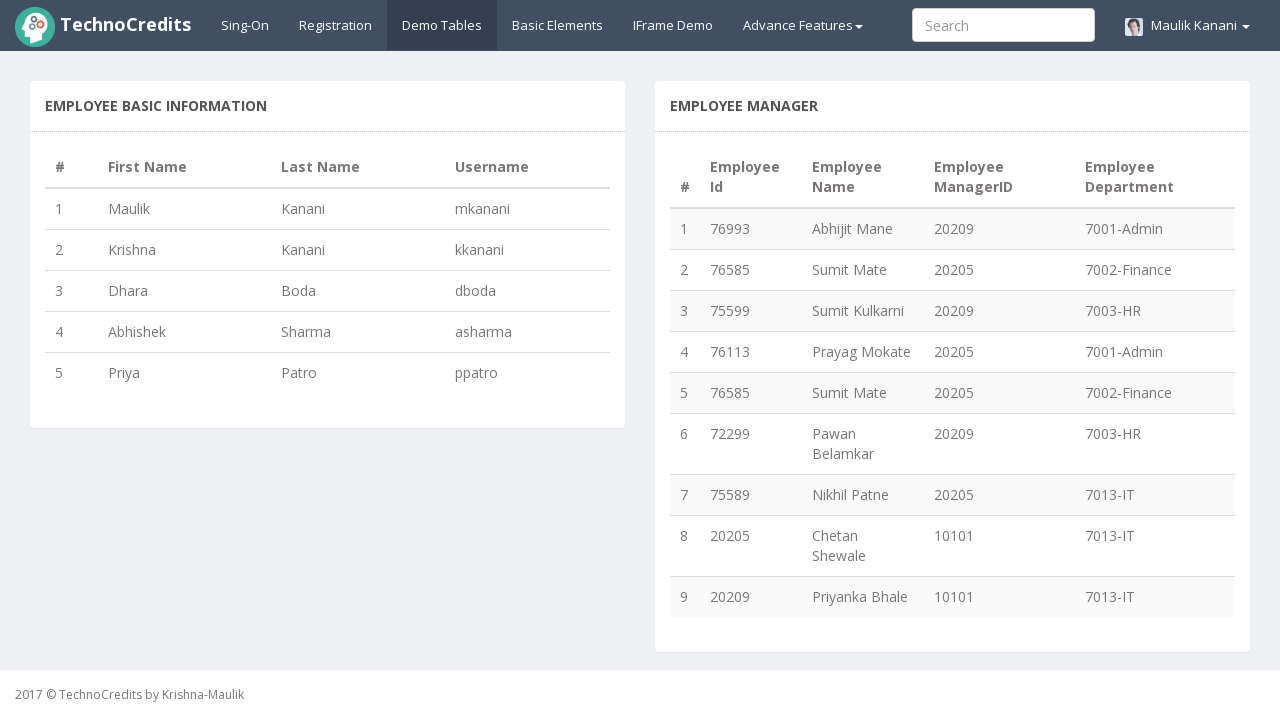

Created name mapping with 5 first name to last name pairs
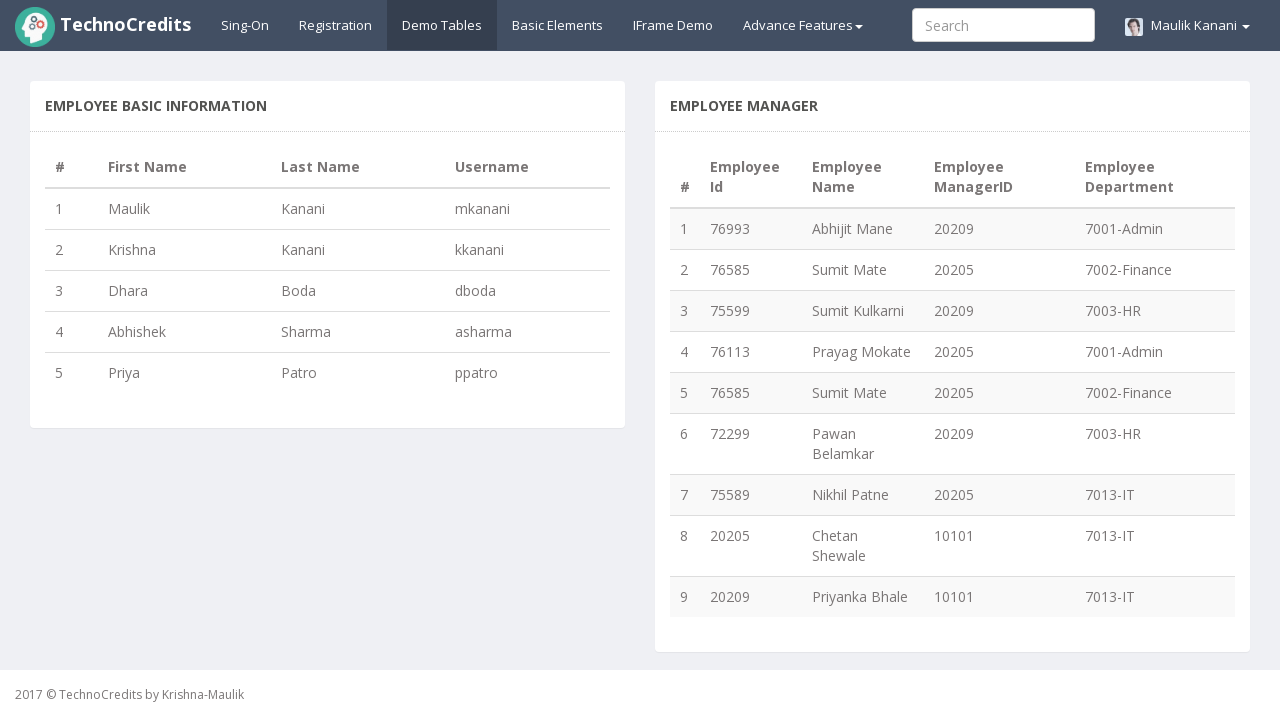

Searching for employees with last name 'Patro'
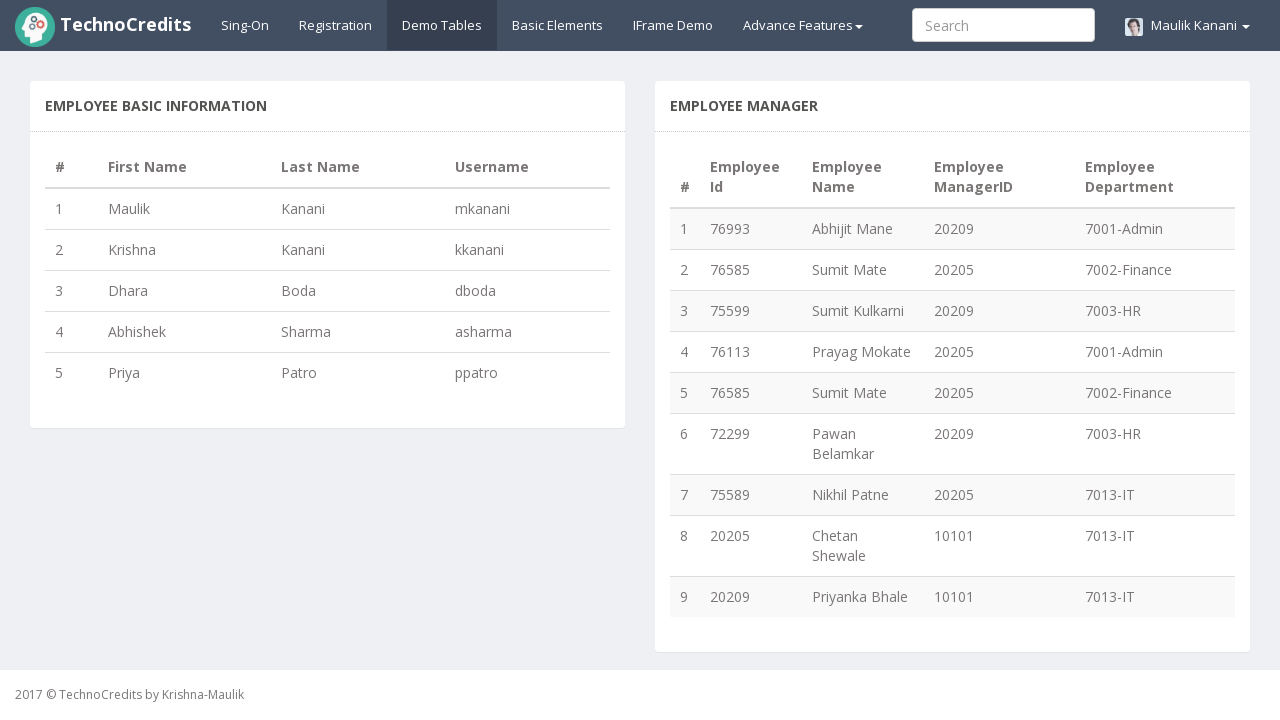

Found and printed employee with last name 'Patro'
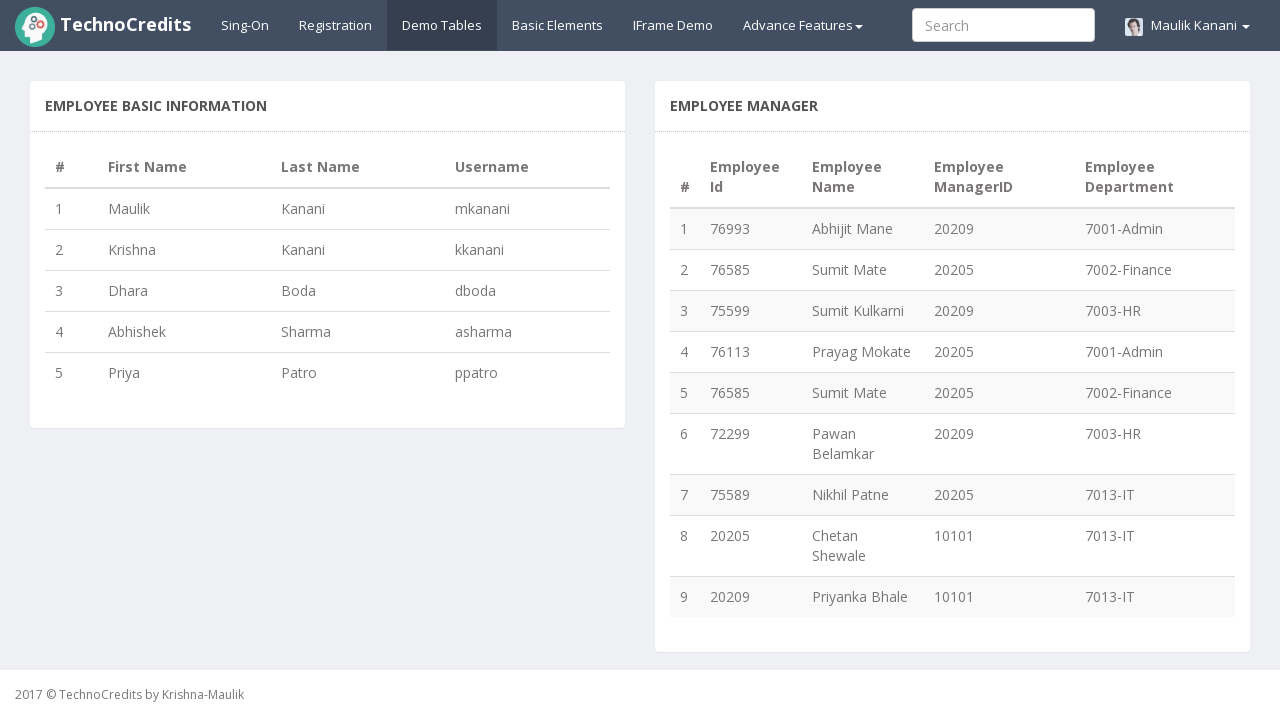

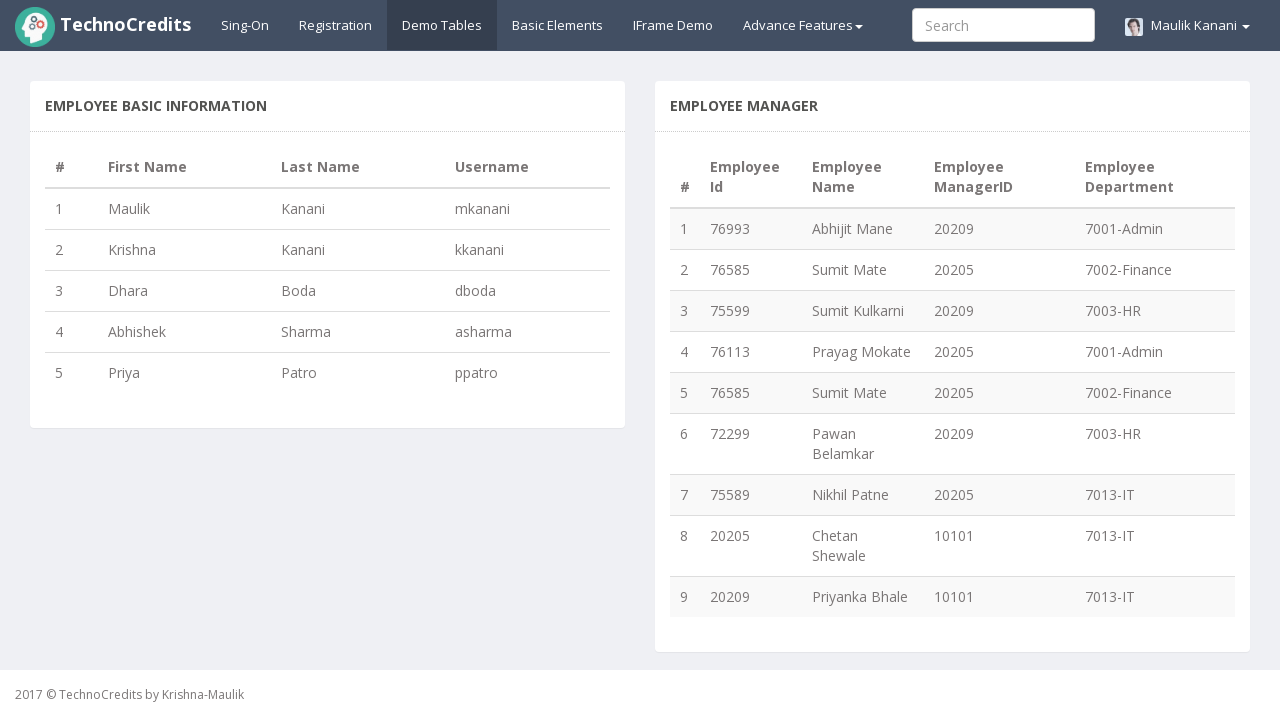